Tests an explicit wait scenario where the script waits for a price to change to $100, clicks a book button, reads an input value, calculates a mathematical answer using logarithm and sine functions, and submits the answer.

Starting URL: http://suninjuly.github.io/explicit_wait2.html

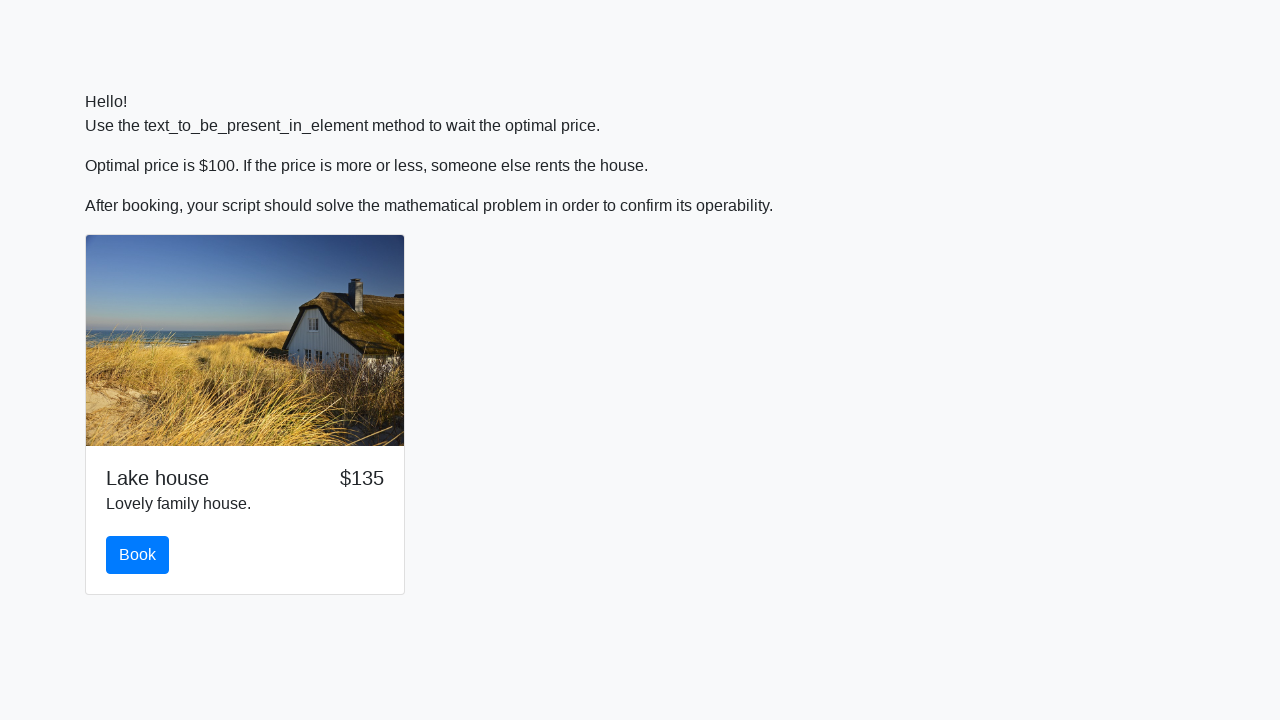

Waited for price element to change to $100
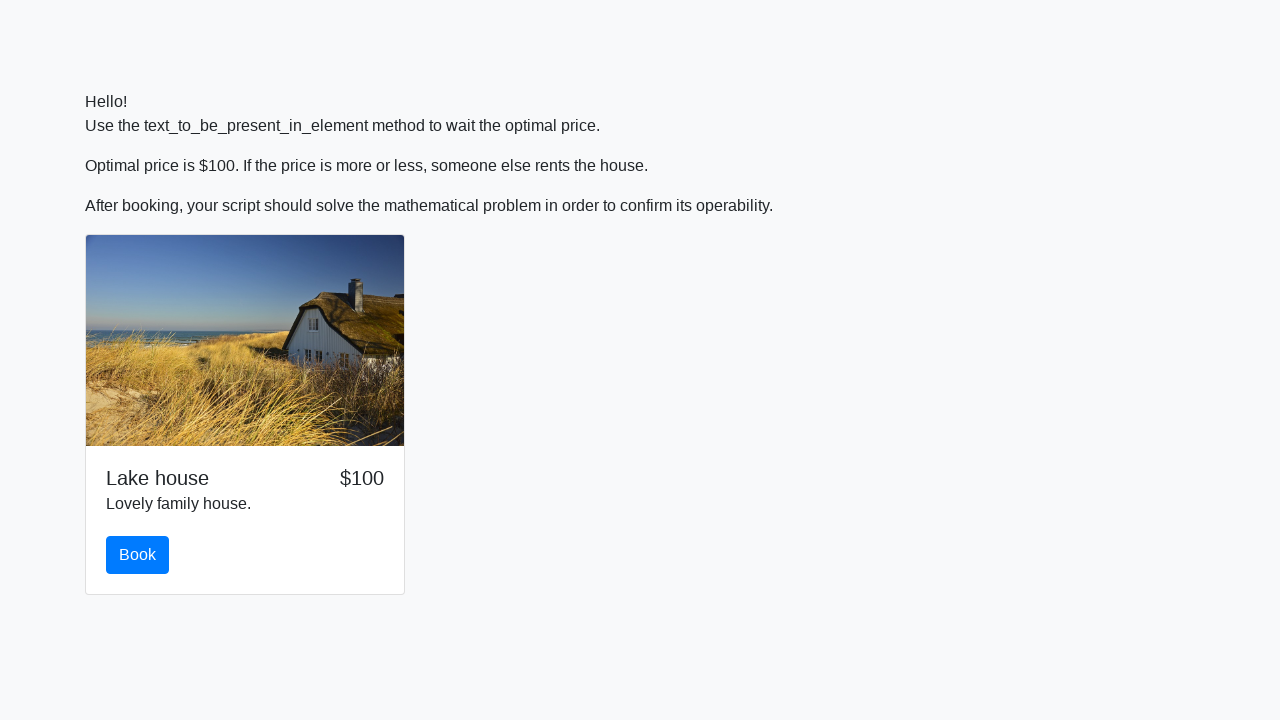

Clicked the book button at (138, 555) on #book
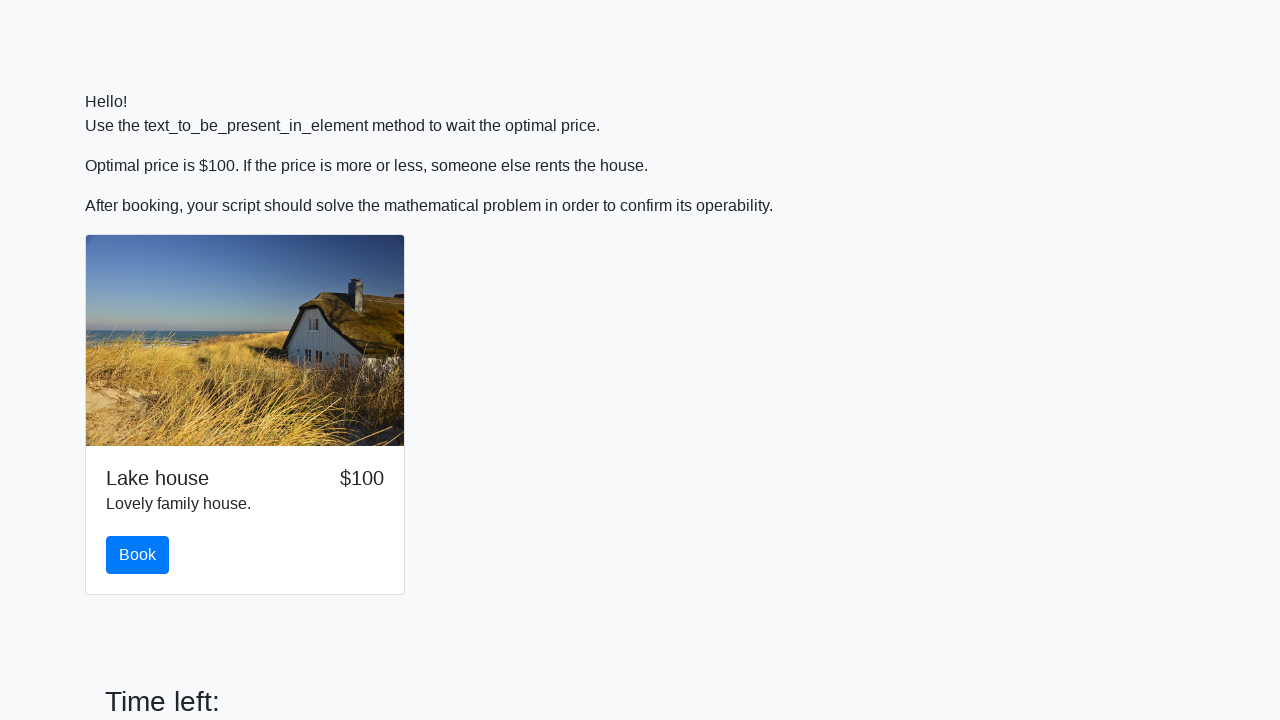

Read input value from element: 320
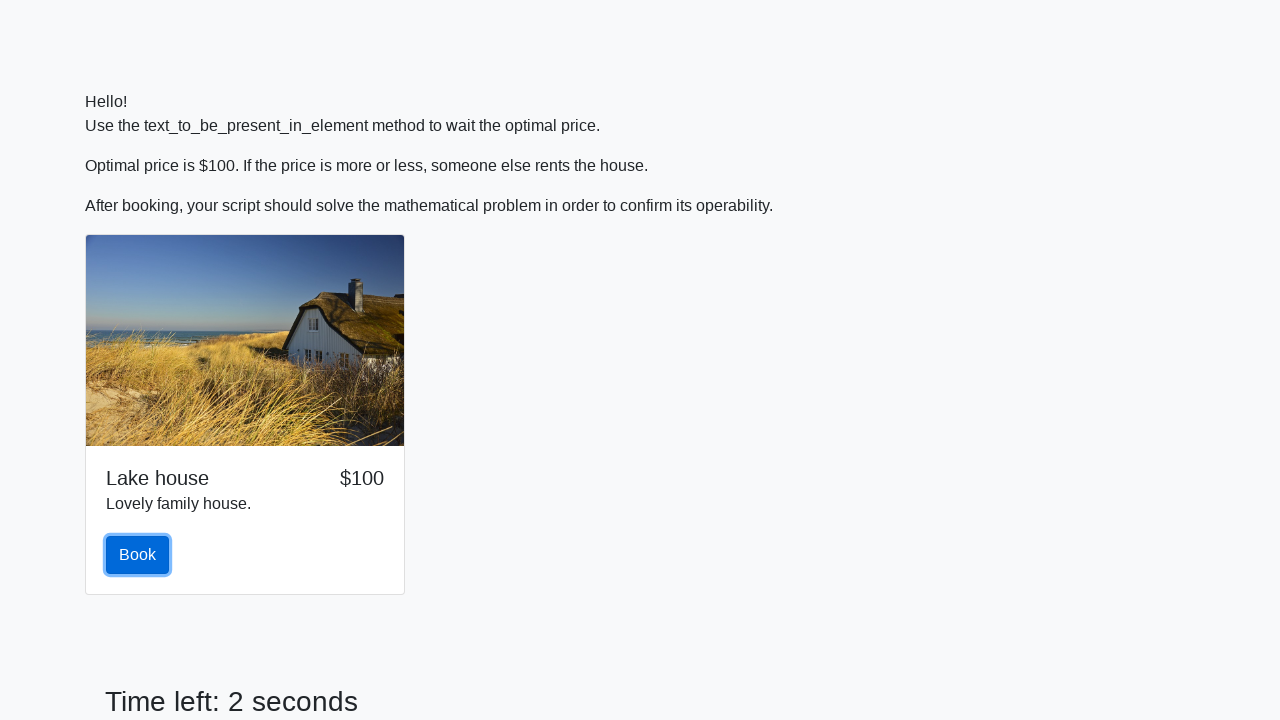

Calculated answer using logarithm and sine functions: 1.6366376501947832
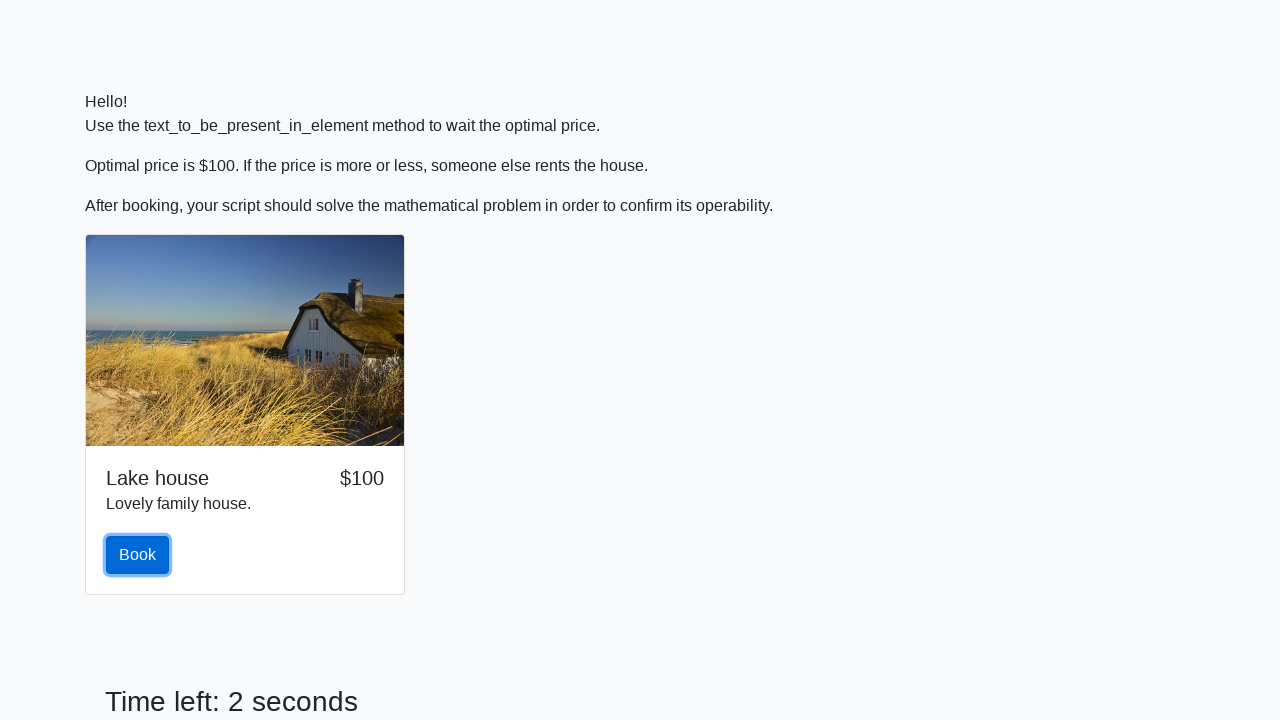

Filled answer field with calculated value on #answer
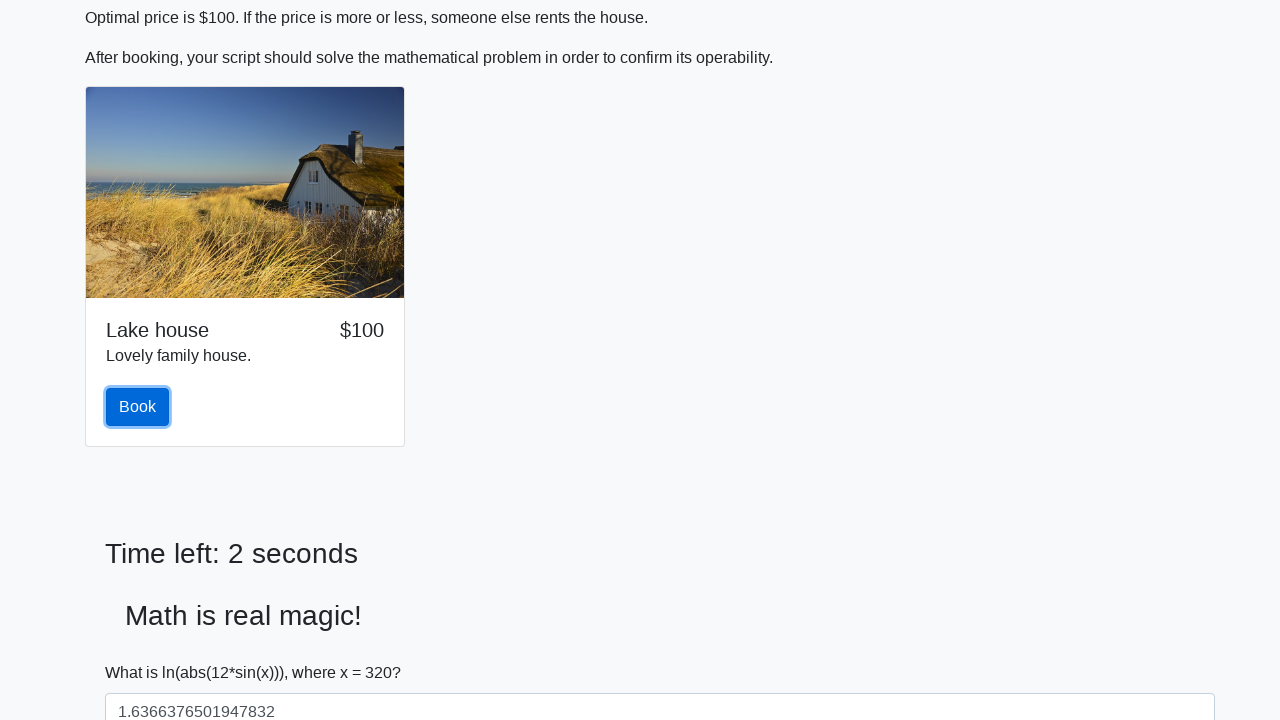

Clicked the solve button to submit answer at (143, 651) on #solve
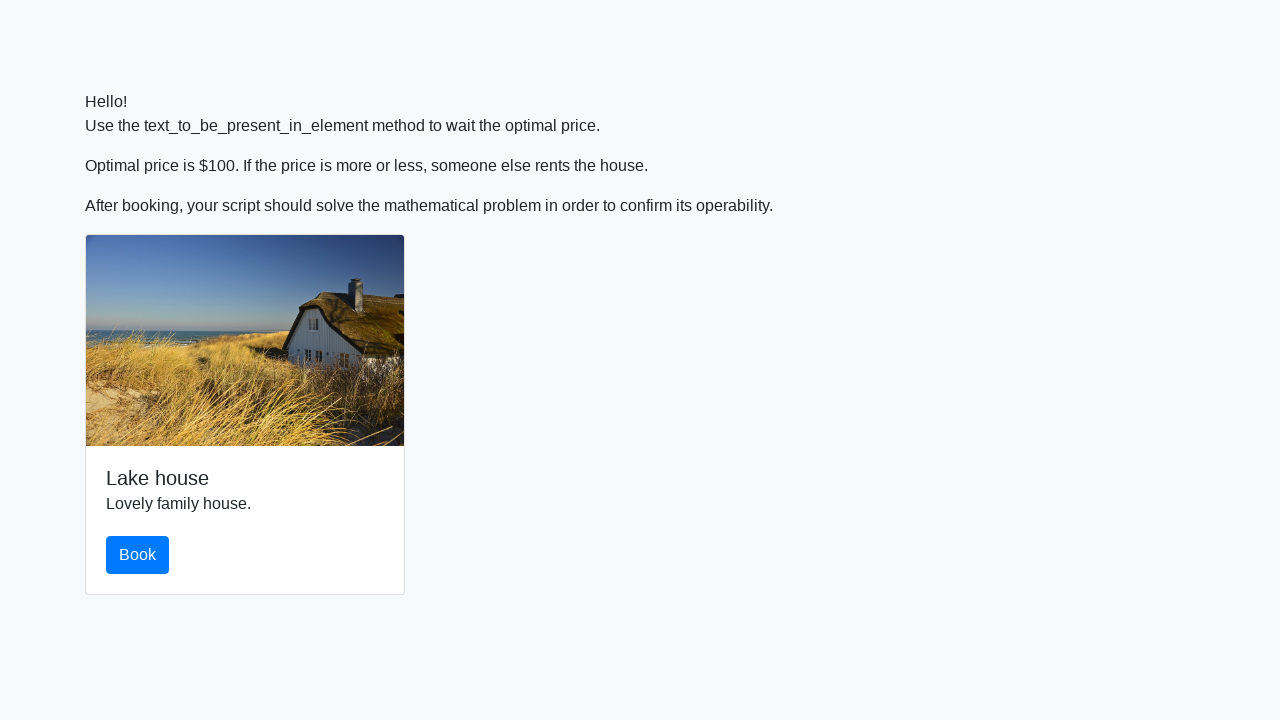

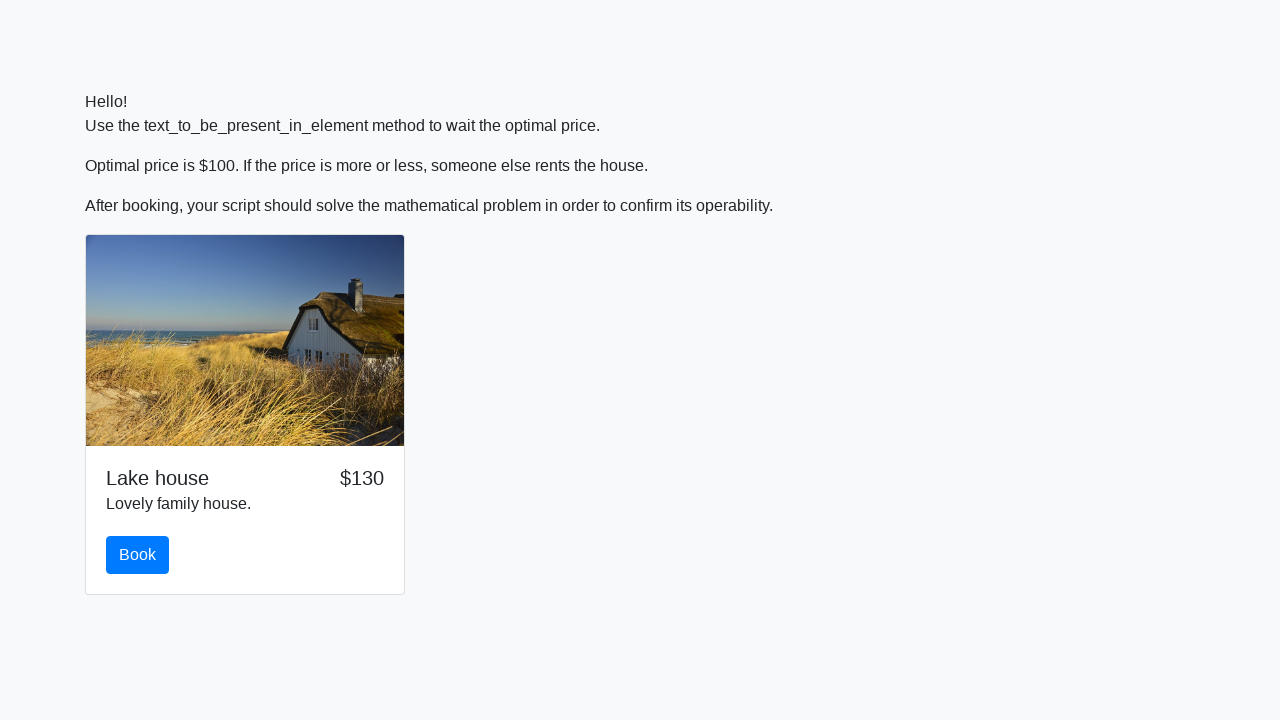